Tests that clicking Clear completed removes all completed todo items

Starting URL: https://demo.playwright.dev/todomvc

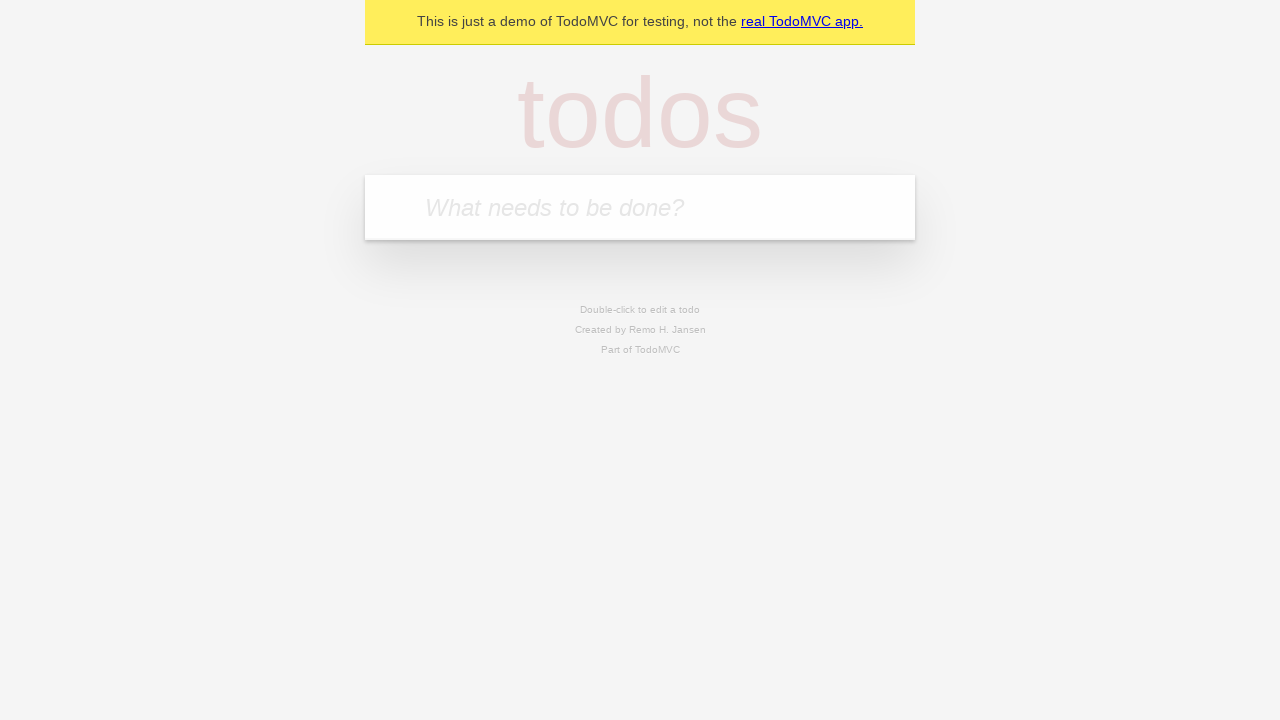

Filled todo input with 'buy some cheese' on internal:attr=[placeholder="What needs to be done?"i]
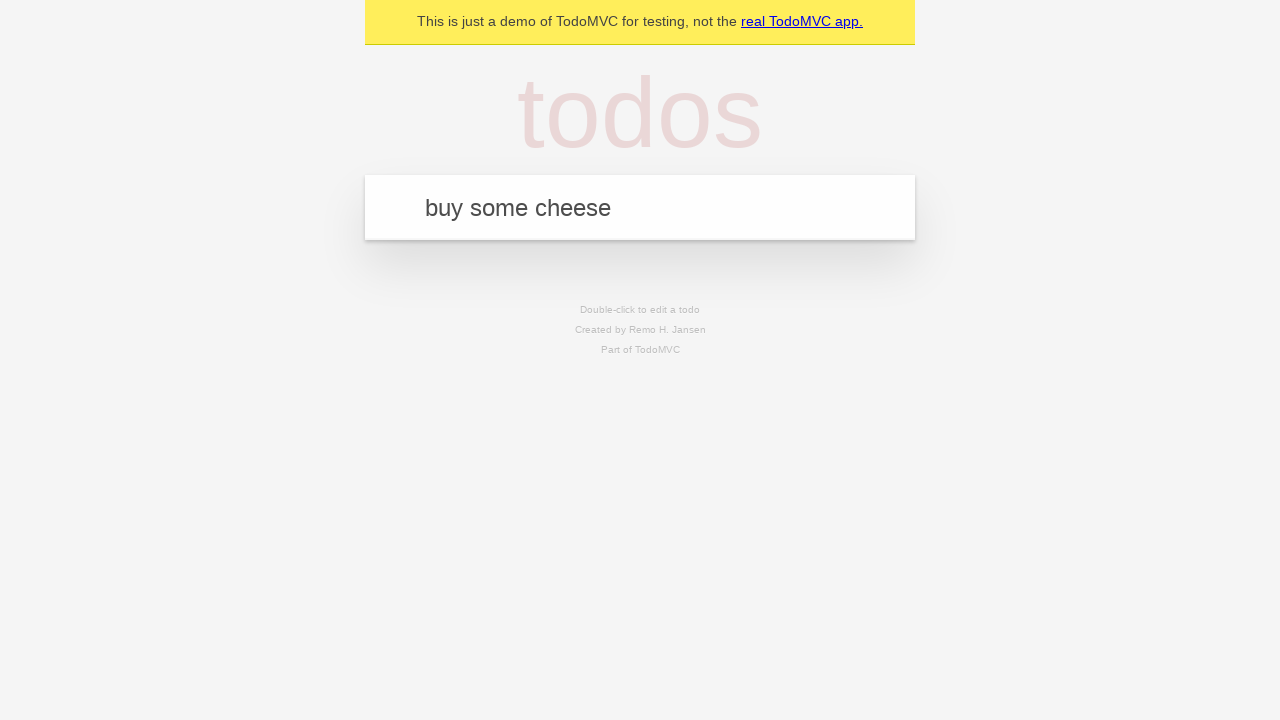

Pressed Enter to create todo 'buy some cheese' on internal:attr=[placeholder="What needs to be done?"i]
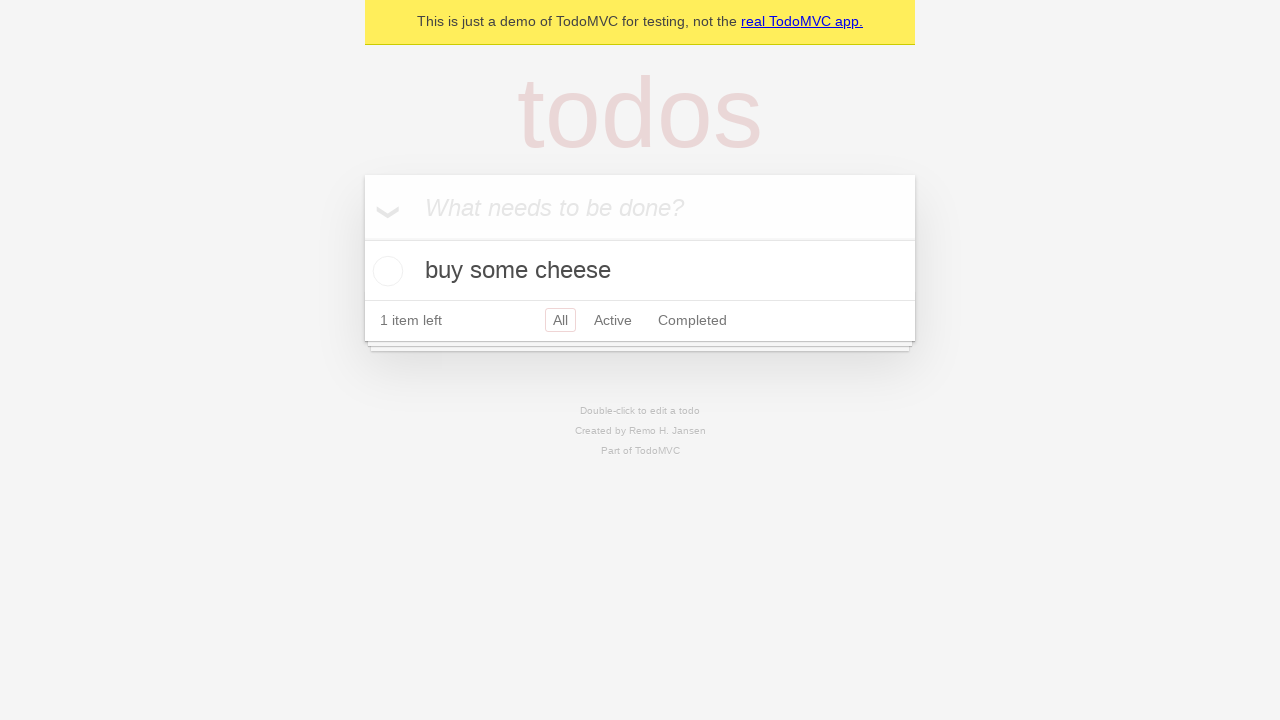

Filled todo input with 'feed the cat' on internal:attr=[placeholder="What needs to be done?"i]
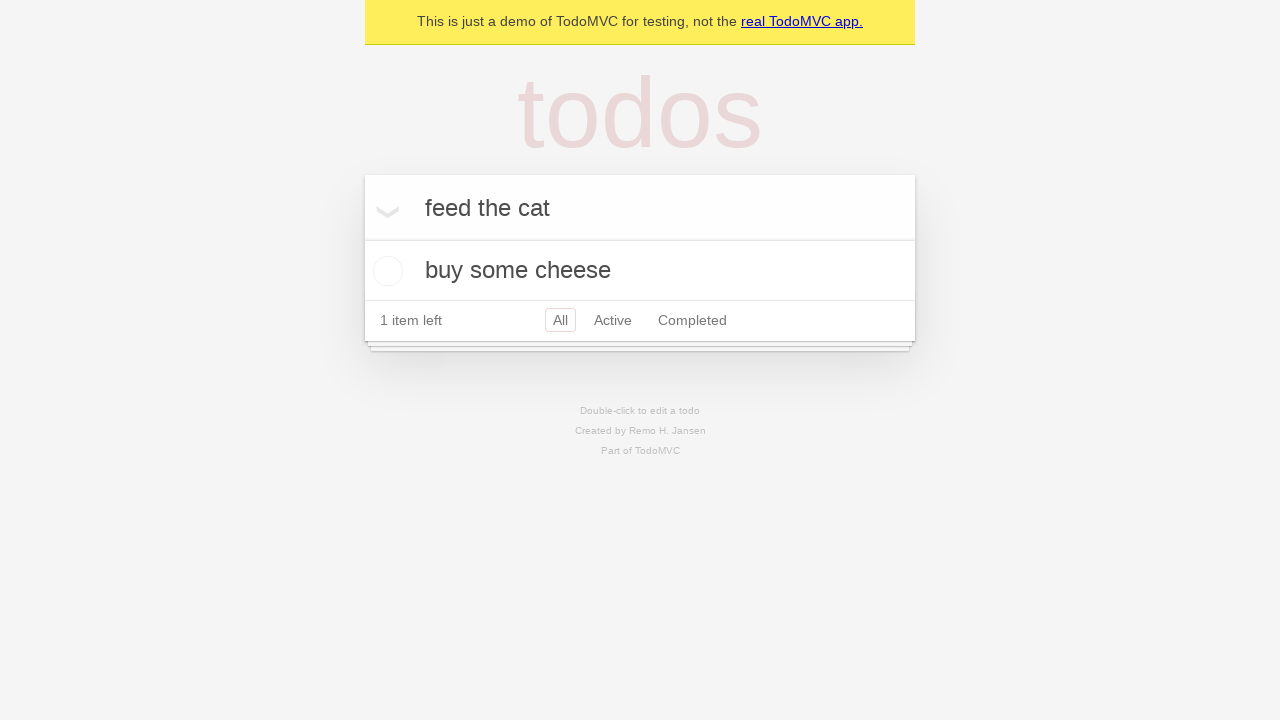

Pressed Enter to create todo 'feed the cat' on internal:attr=[placeholder="What needs to be done?"i]
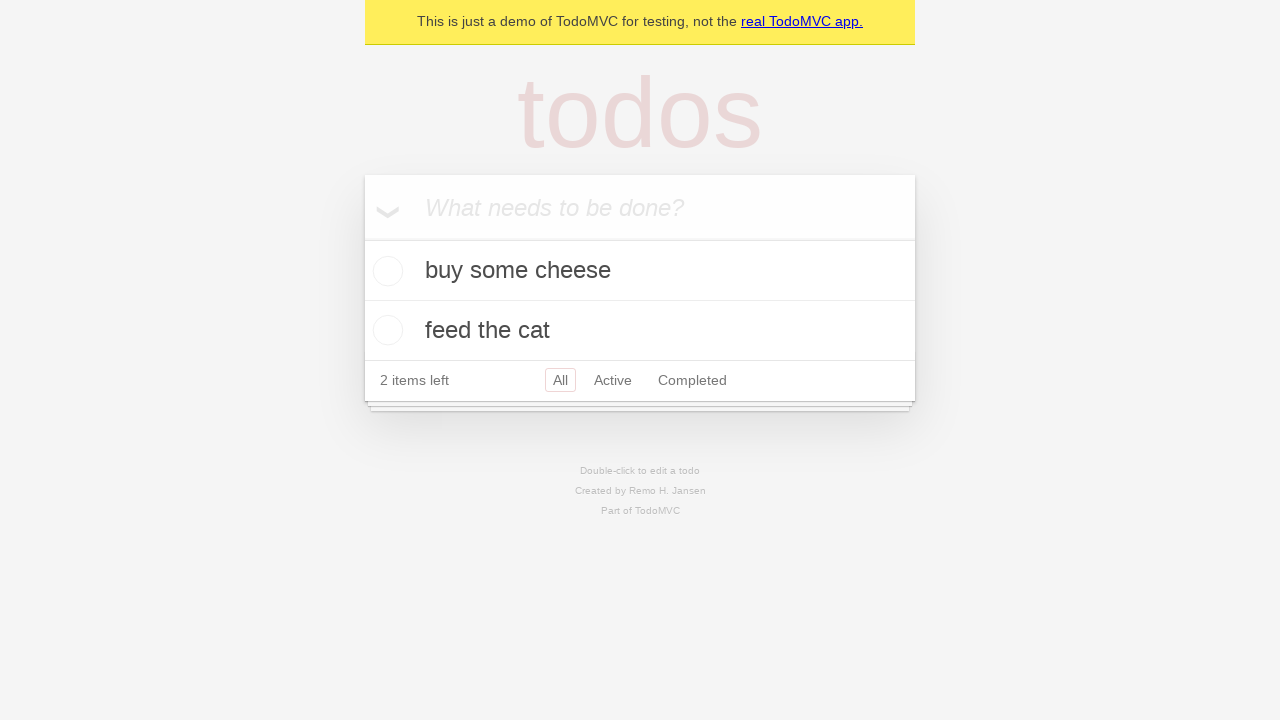

Filled todo input with 'book a doctors appointment' on internal:attr=[placeholder="What needs to be done?"i]
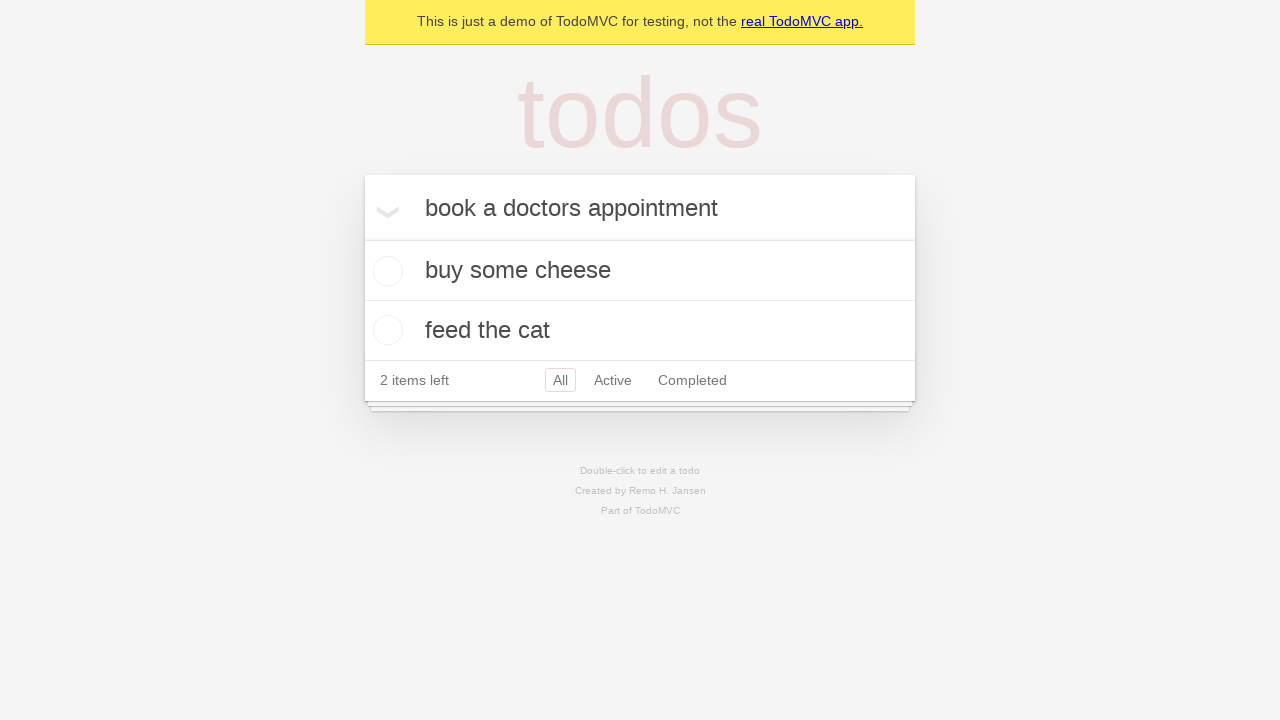

Pressed Enter to create todo 'book a doctors appointment' on internal:attr=[placeholder="What needs to be done?"i]
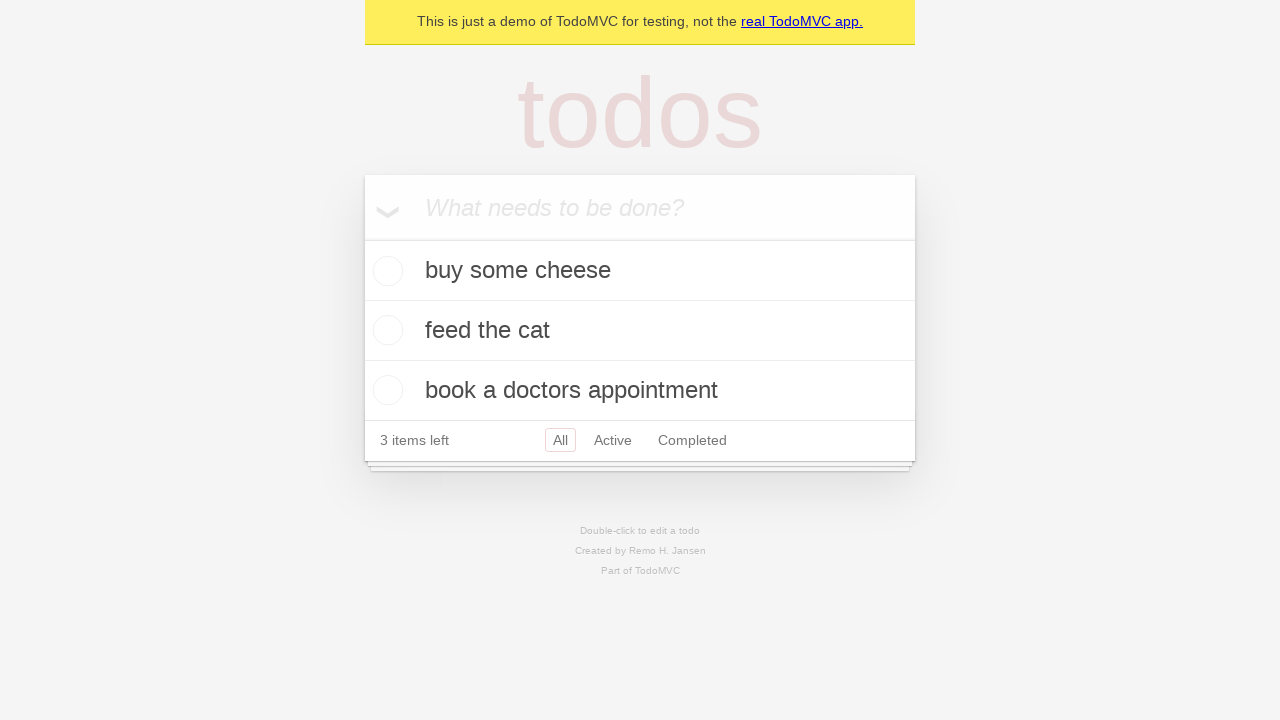

Checked the second todo item at (385, 330) on internal:testid=[data-testid="todo-item"s] >> nth=1 >> internal:role=checkbox
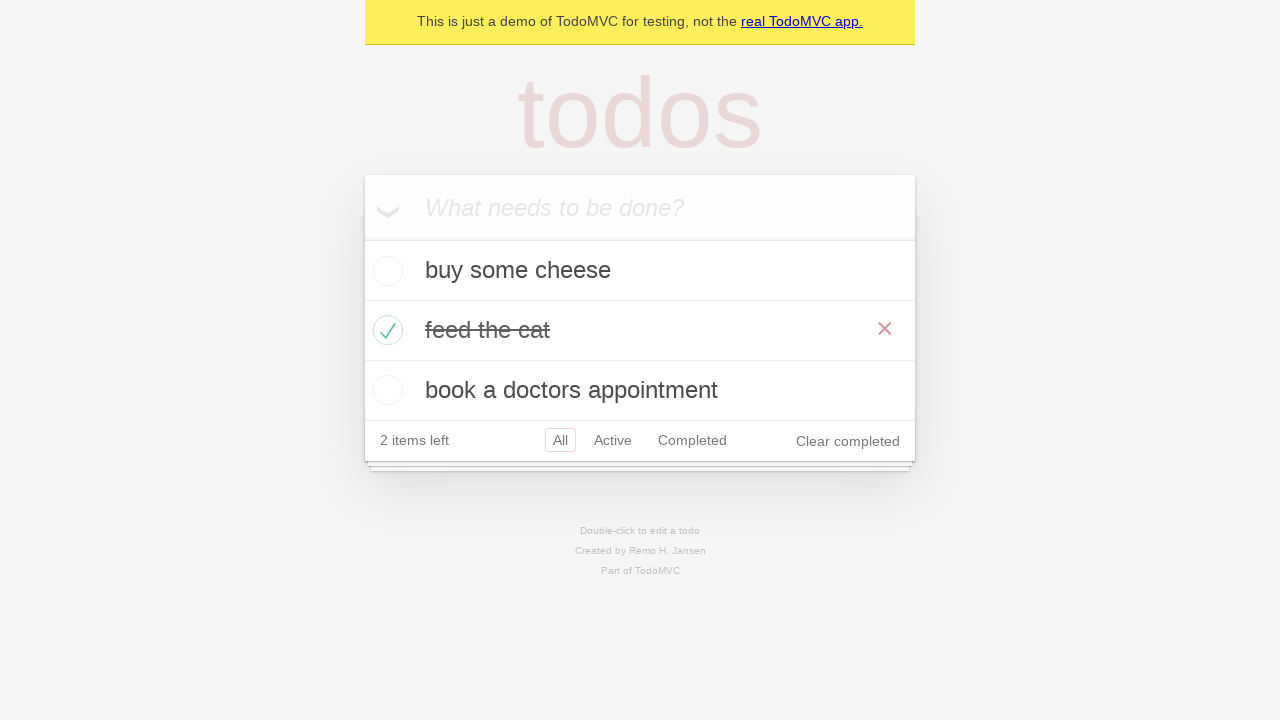

Clicked Clear completed button to remove completed items at (848, 441) on internal:role=button[name="Clear completed"i]
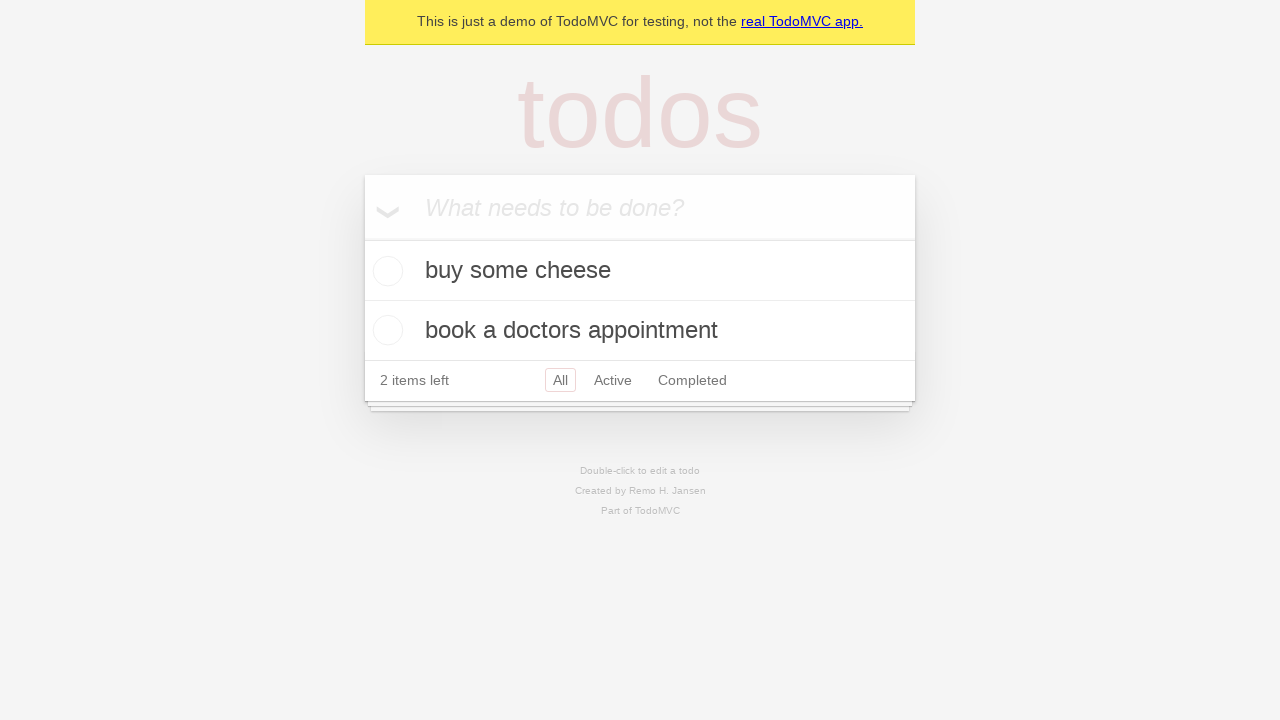

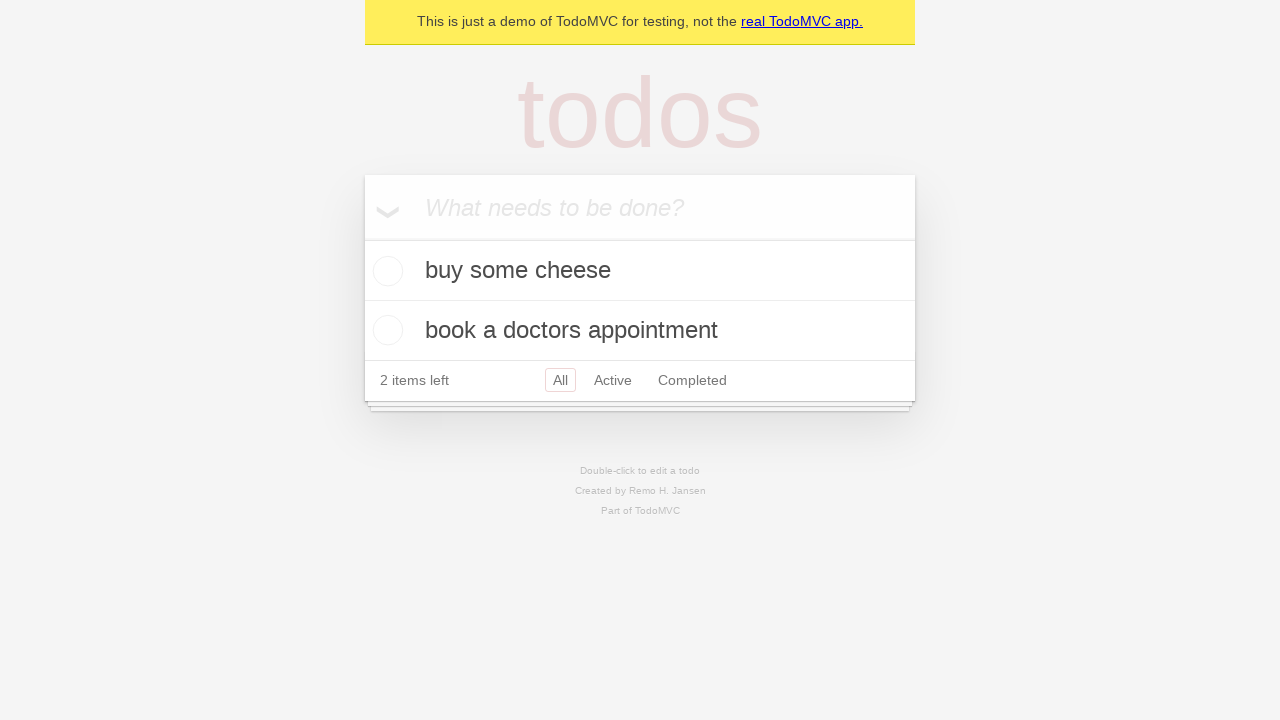